Tests scrolling functionality by navigating to a projects page and scrolling down to the bottom of the page using JavaScript execution.

Starting URL: https://codebase.show/projects/realworld

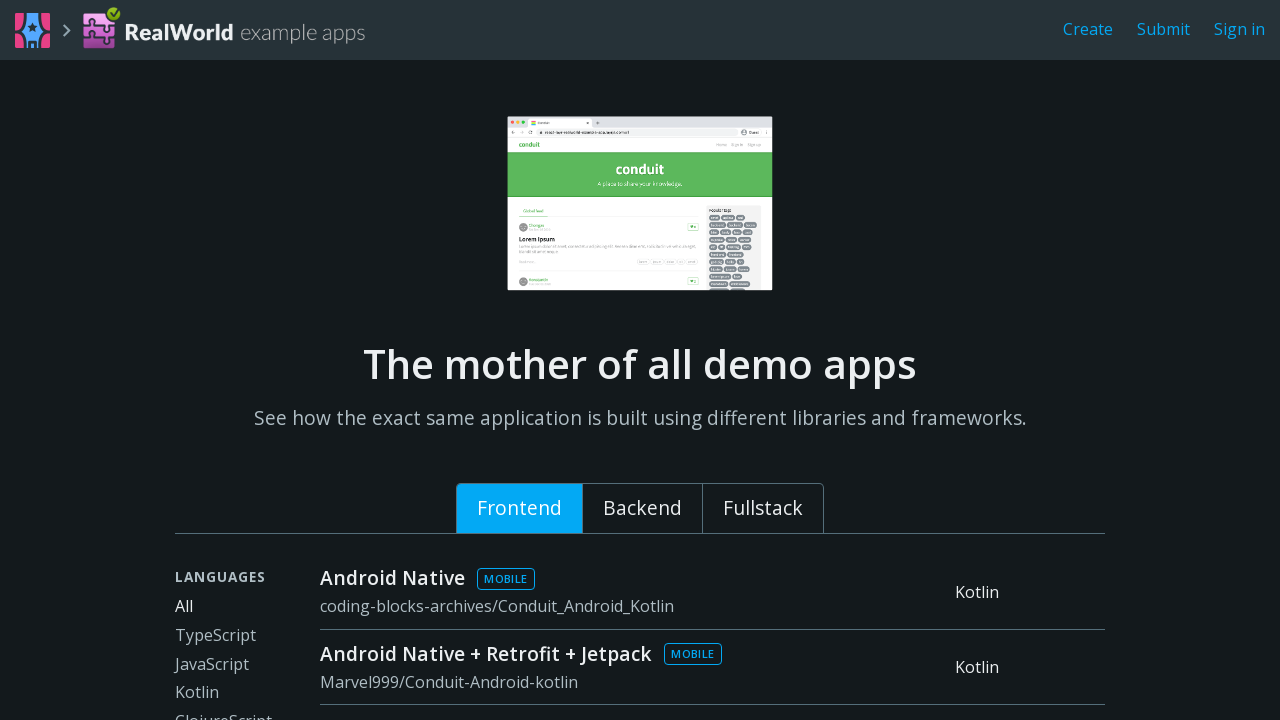

Page loaded - DOM content ready
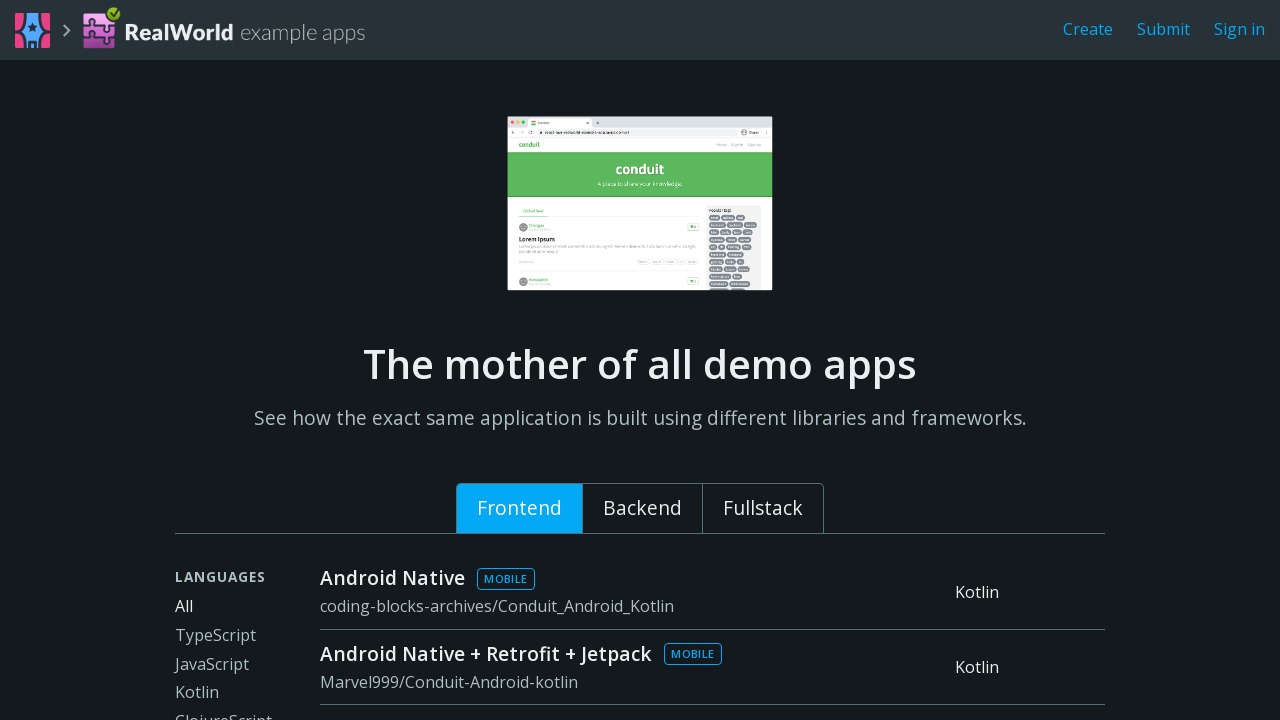

Scrolled down 7000 pixels to near the bottom of the page
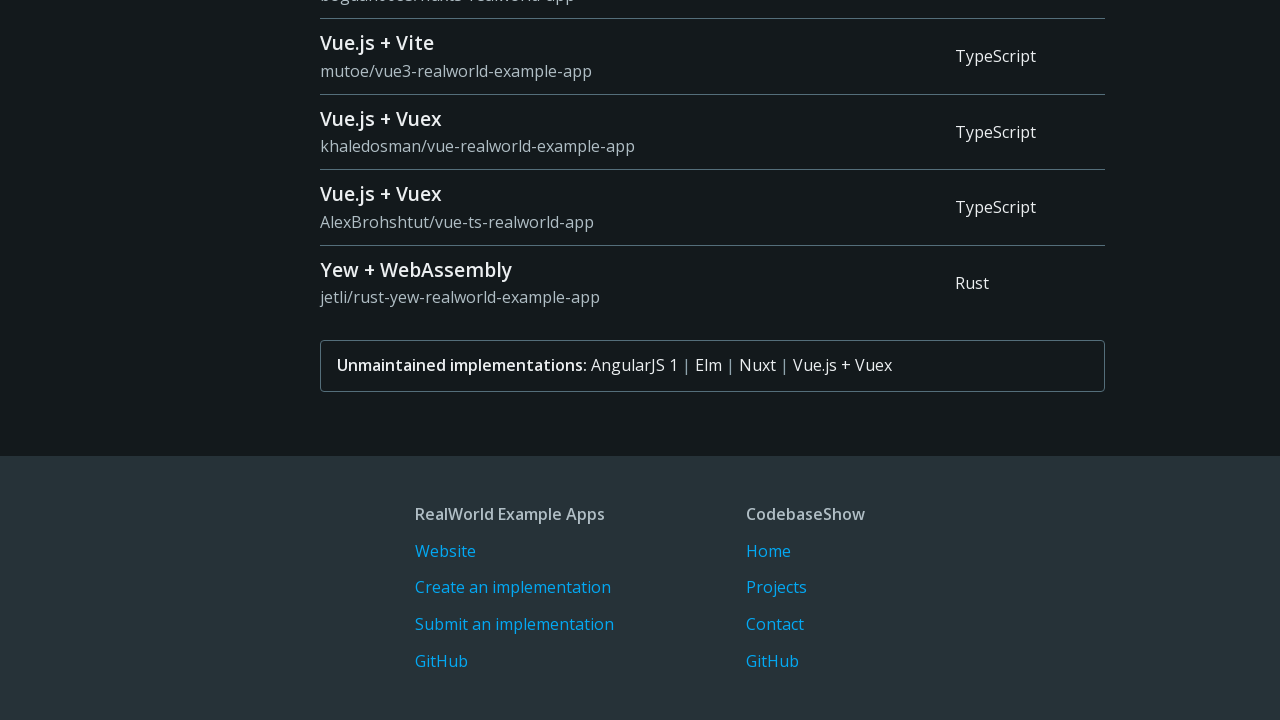

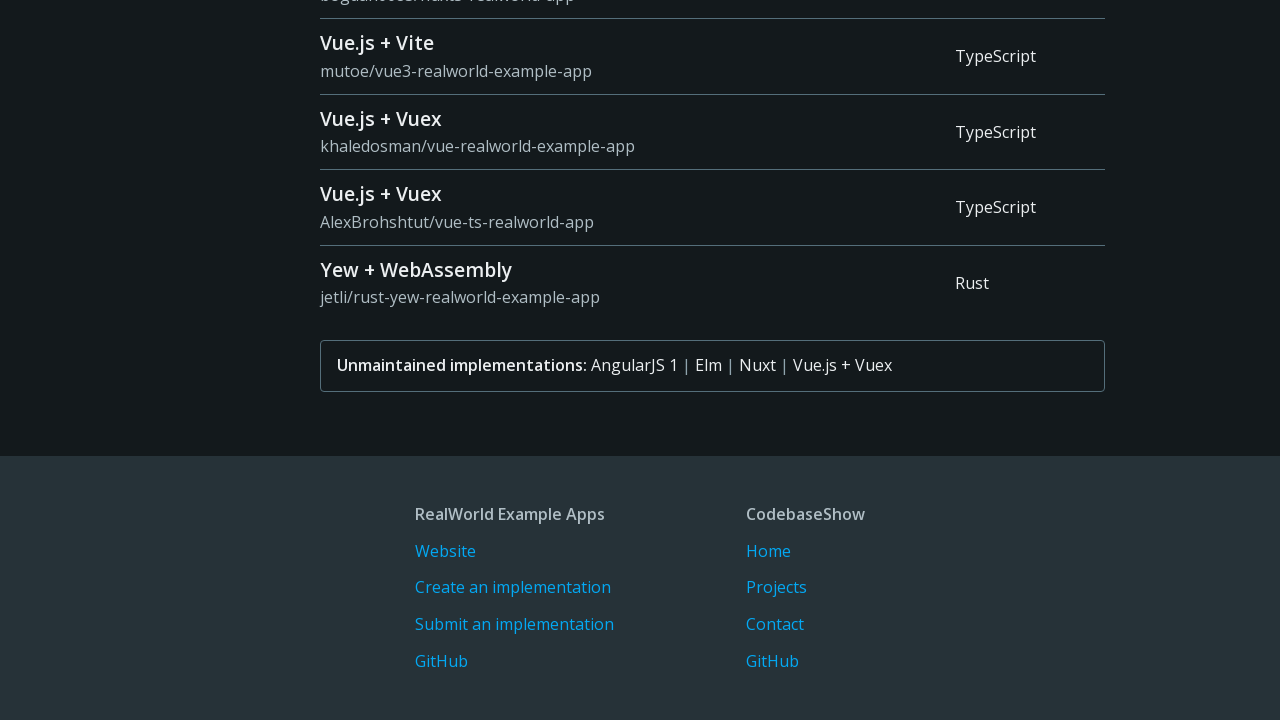